Tests window handle functionality using array indexing - clicks a link to open a new window, verifies titles, and switches between windows.

Starting URL: https://the-internet.herokuapp.com/windows

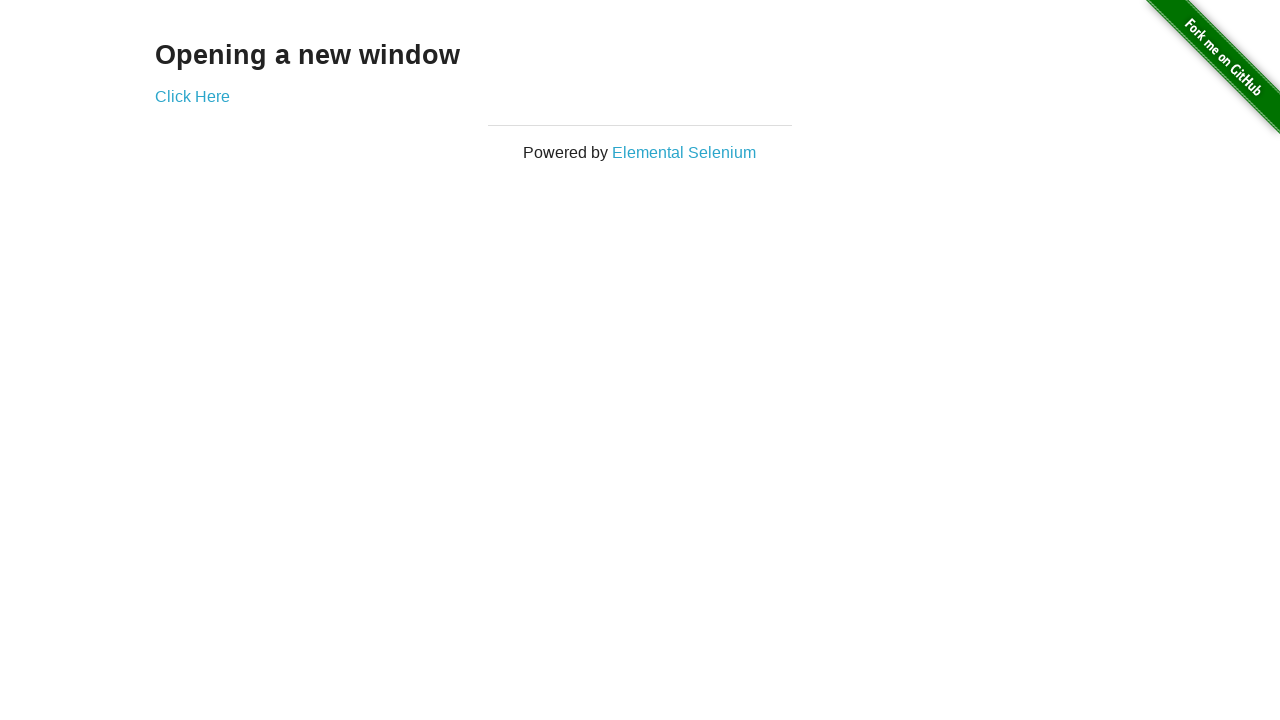

Verified heading text is 'Opening a new window'
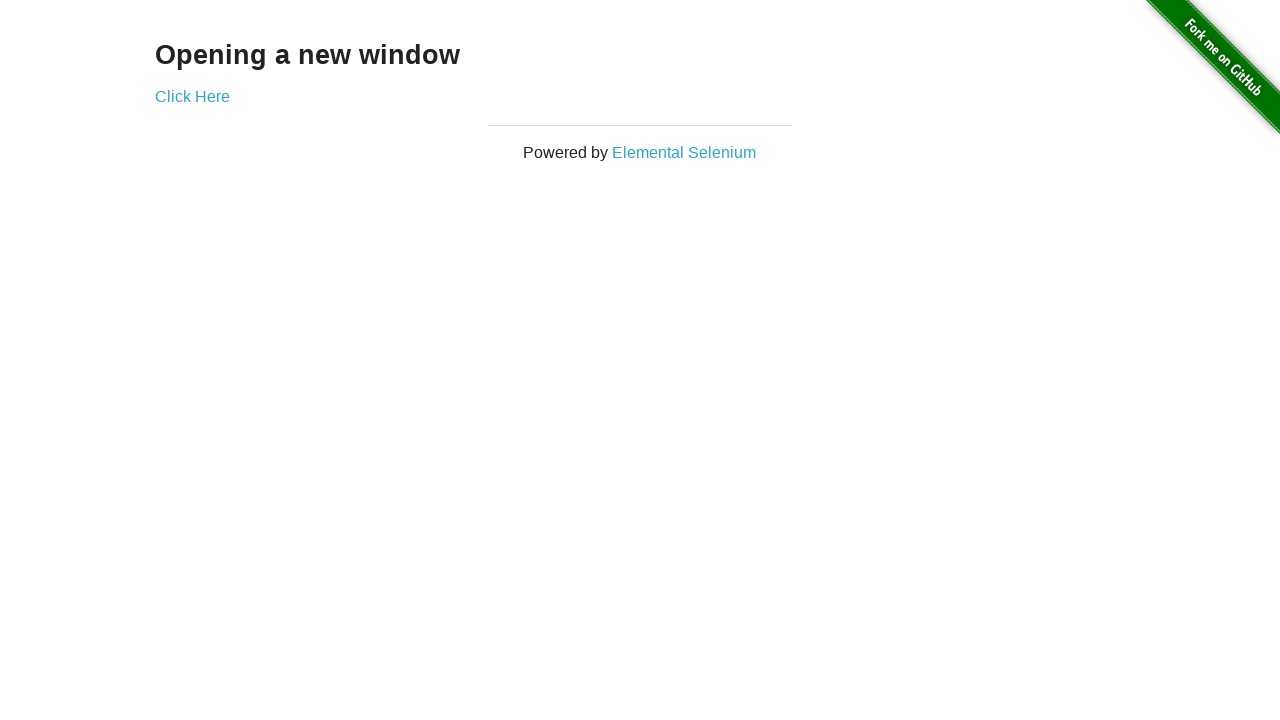

Verified first page title is 'The Internet'
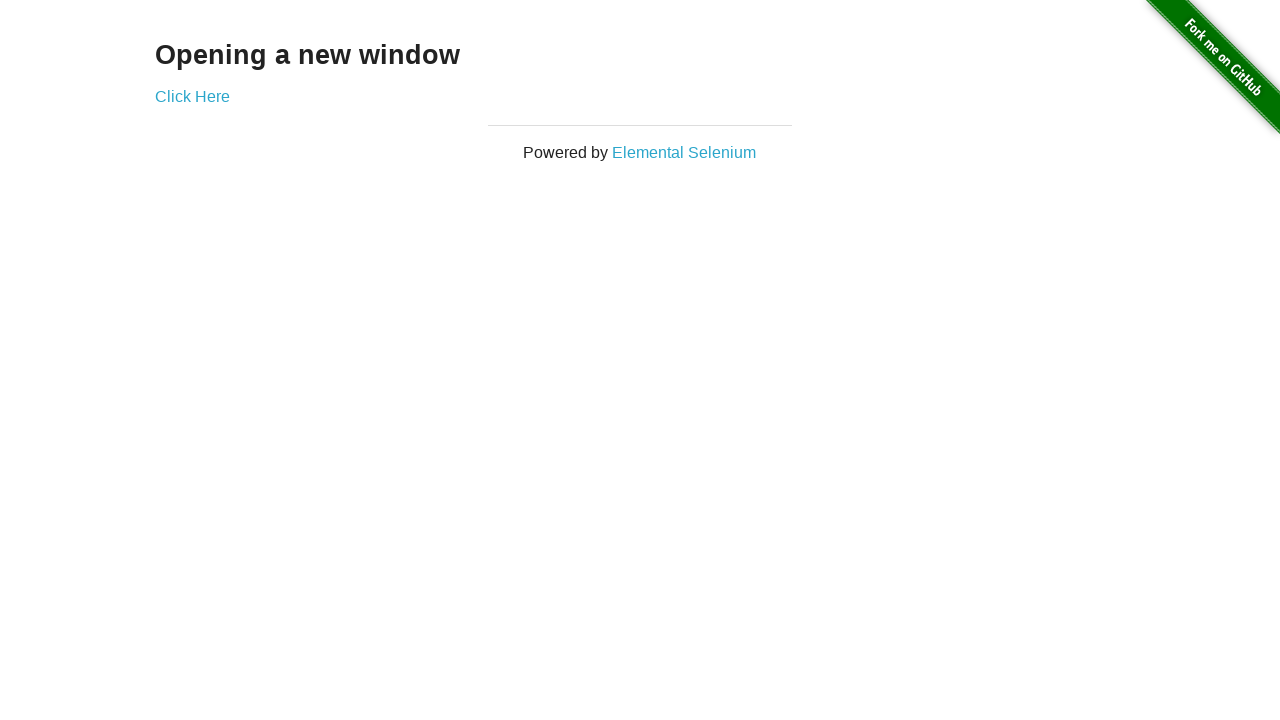

Clicked 'Click Here' link to open new window at (192, 96) on (//a)[2]
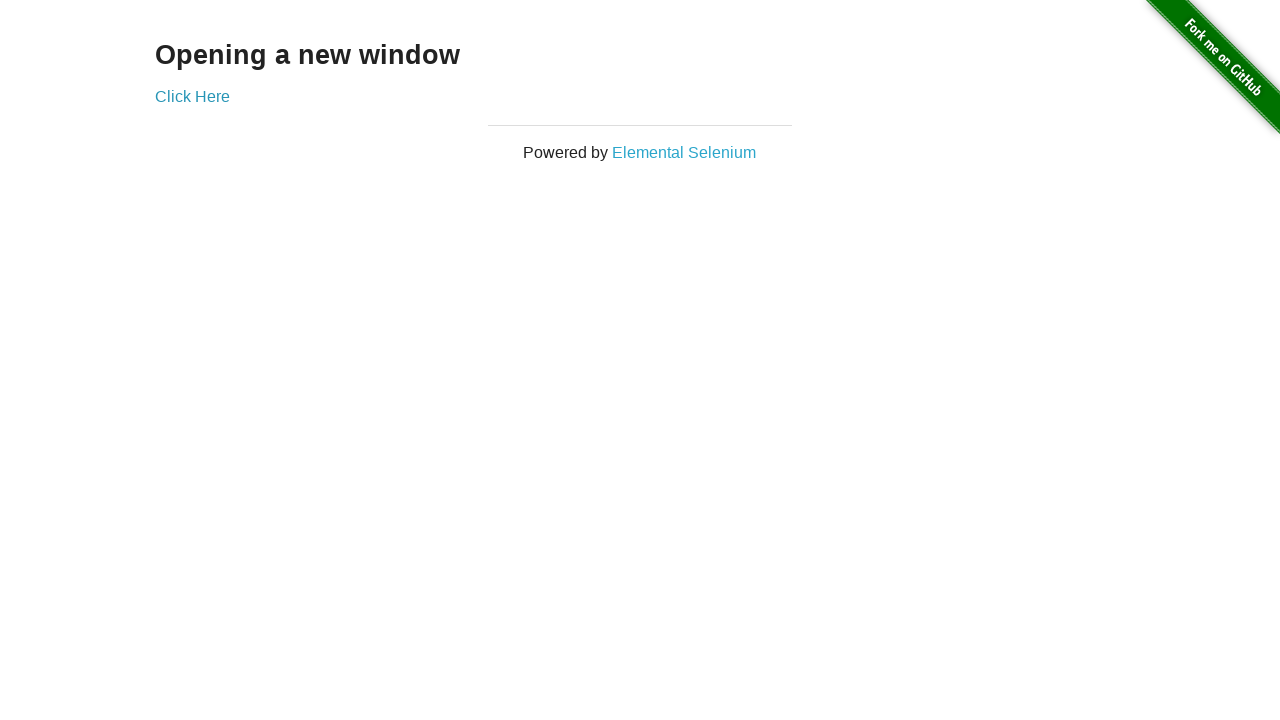

New window loaded
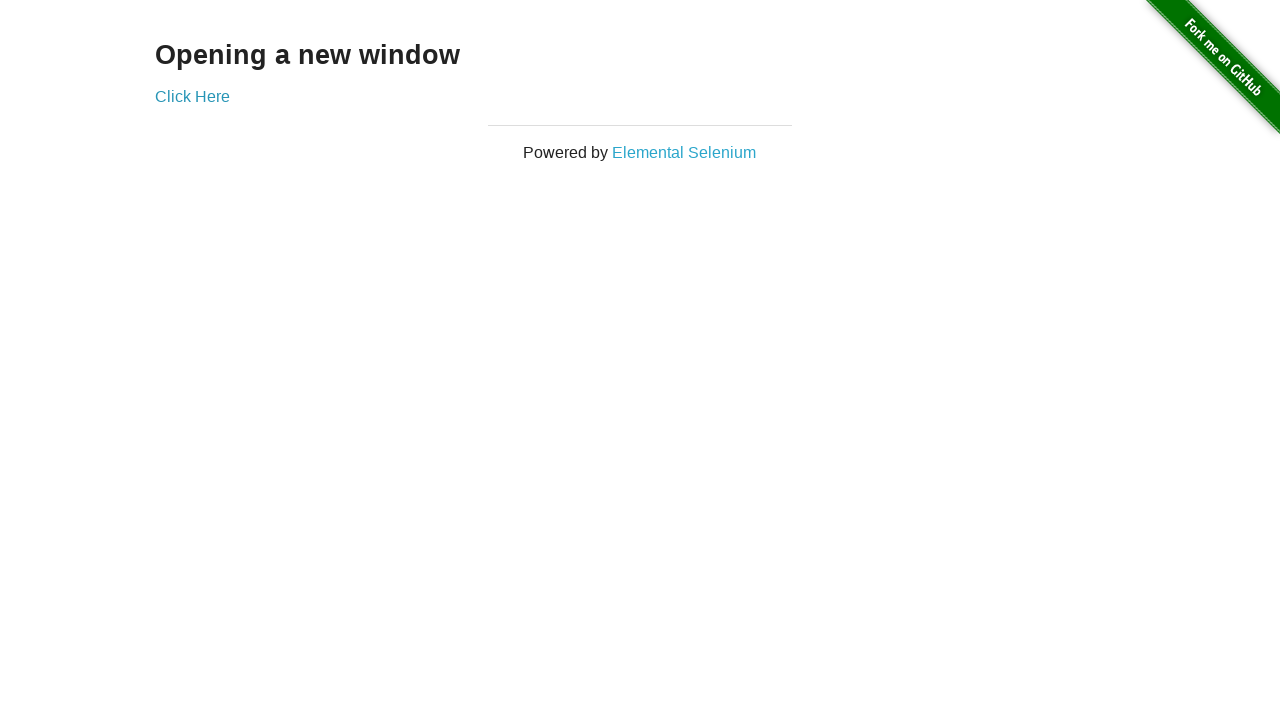

Verified new window title is 'New Window'
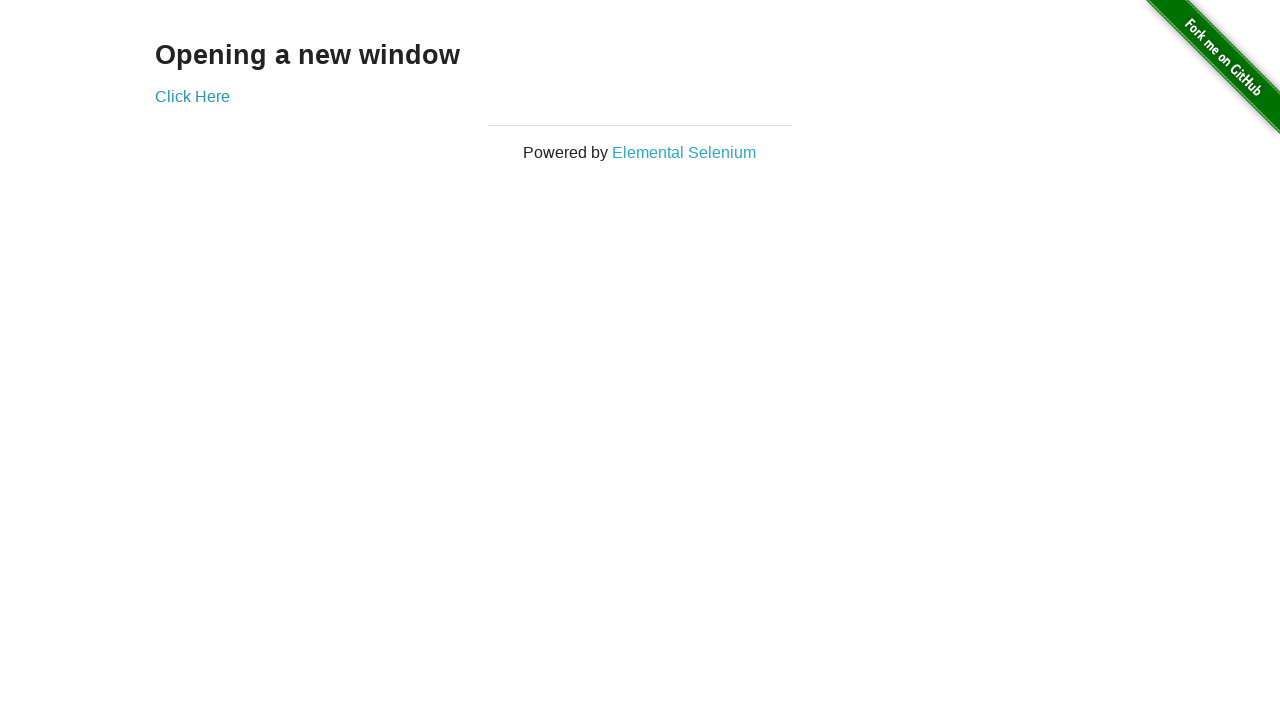

Switched back to original page
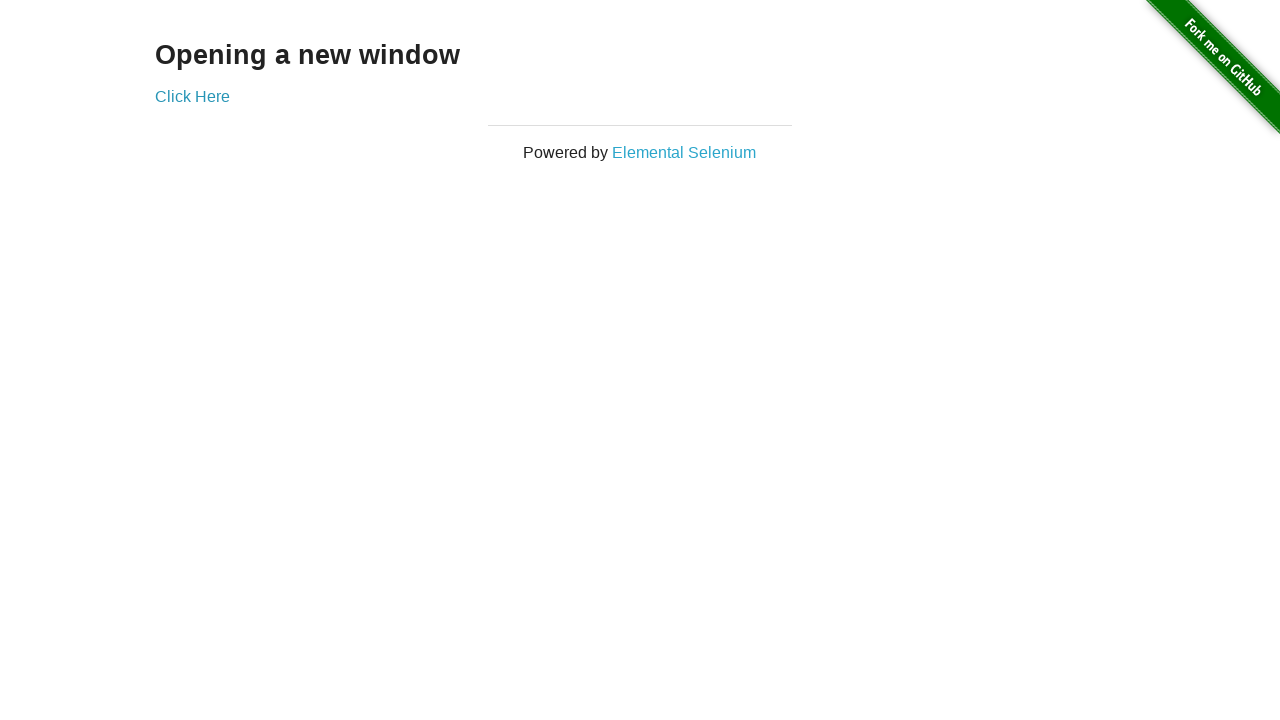

Verified original page title is 'The Internet'
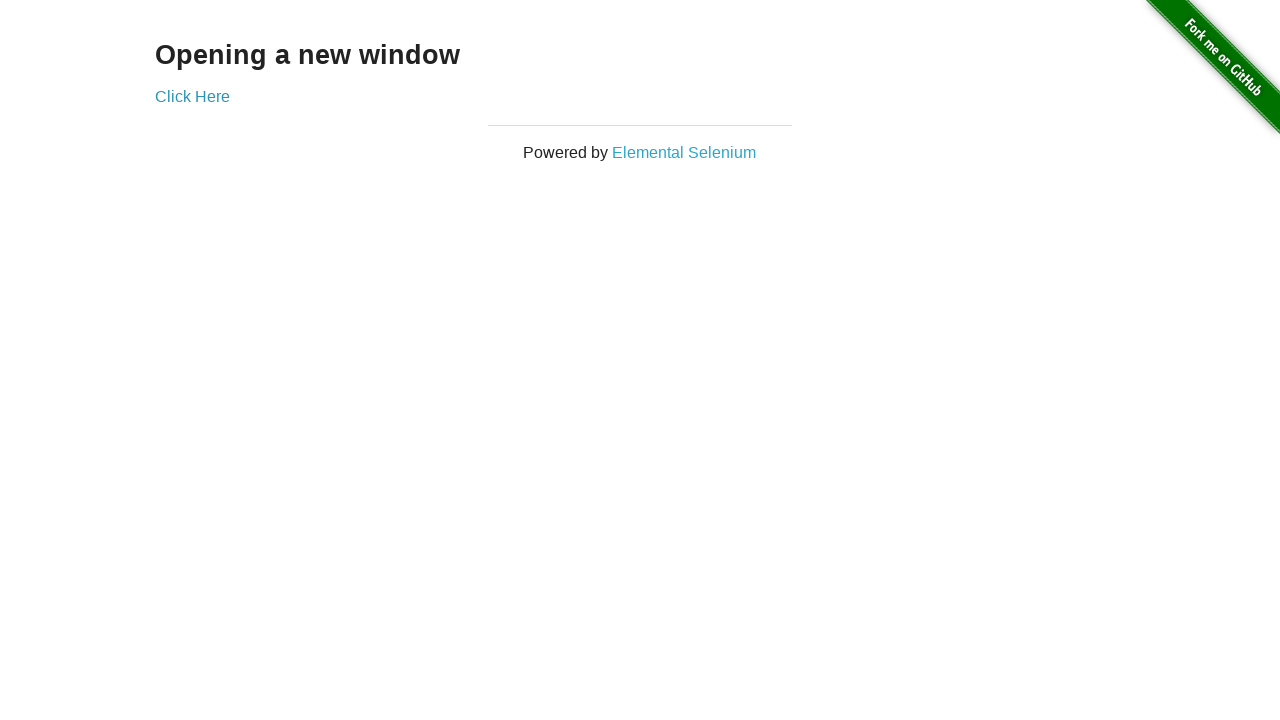

Switched to new window again
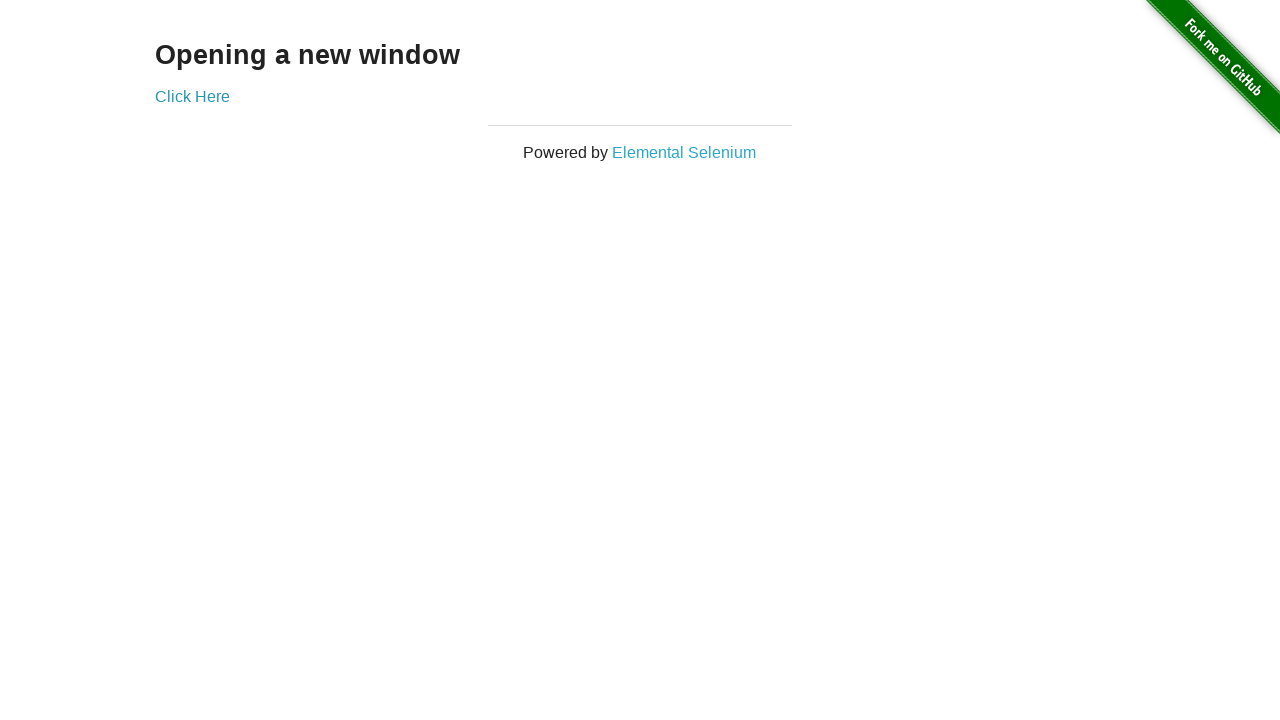

Switched back to original page
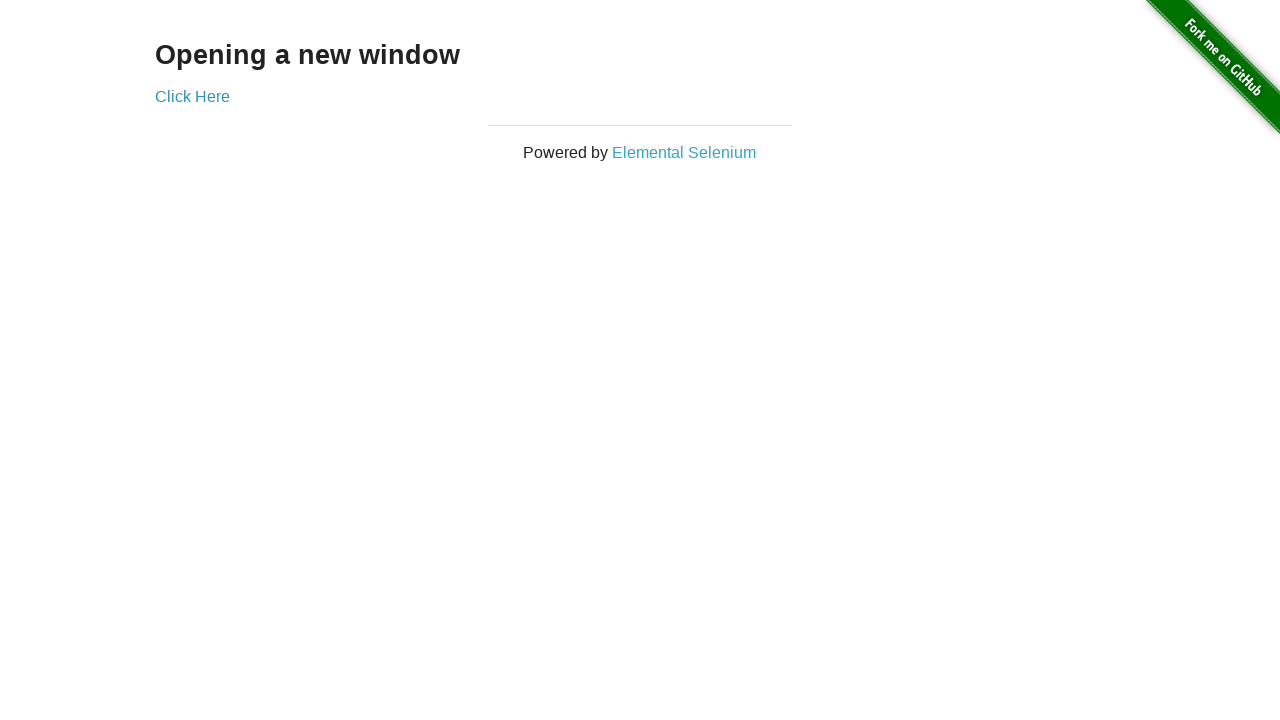

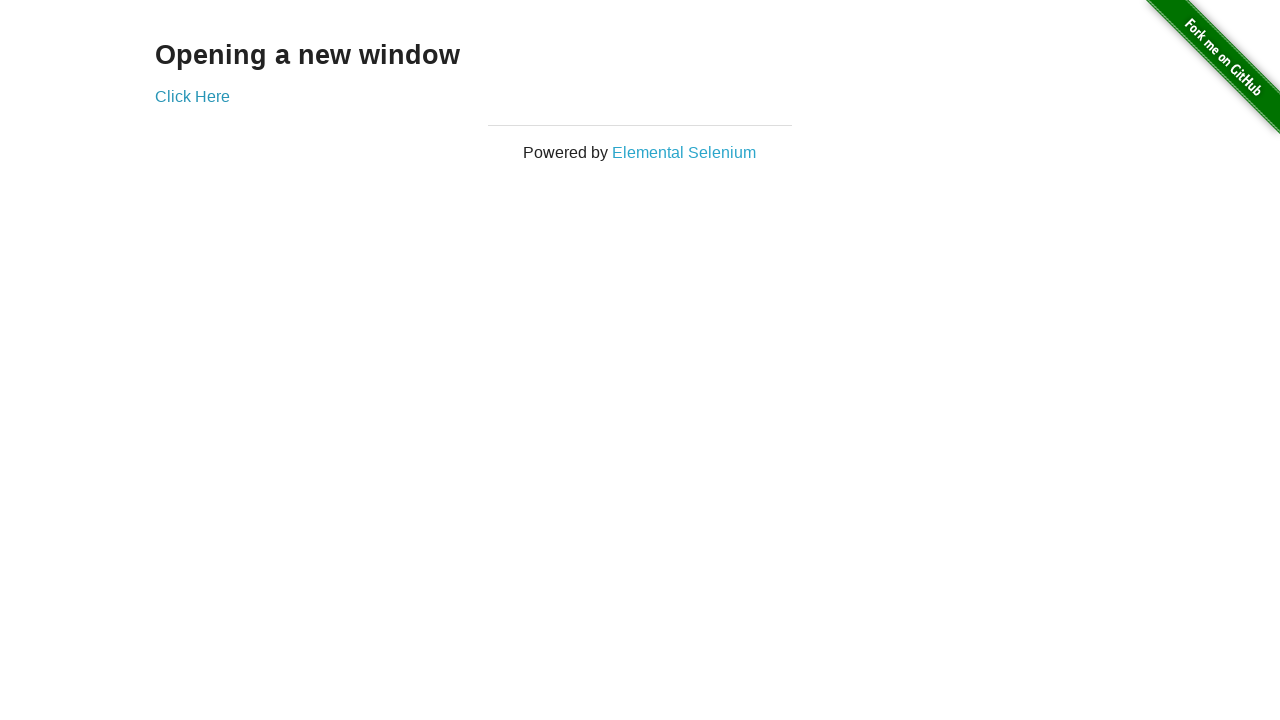